Tests Wikipedia search functionality on a blog page by searching for "Caltech" and clicking on a specific result from the search suggestions

Starting URL: https://testautomationpractice.blogspot.com/

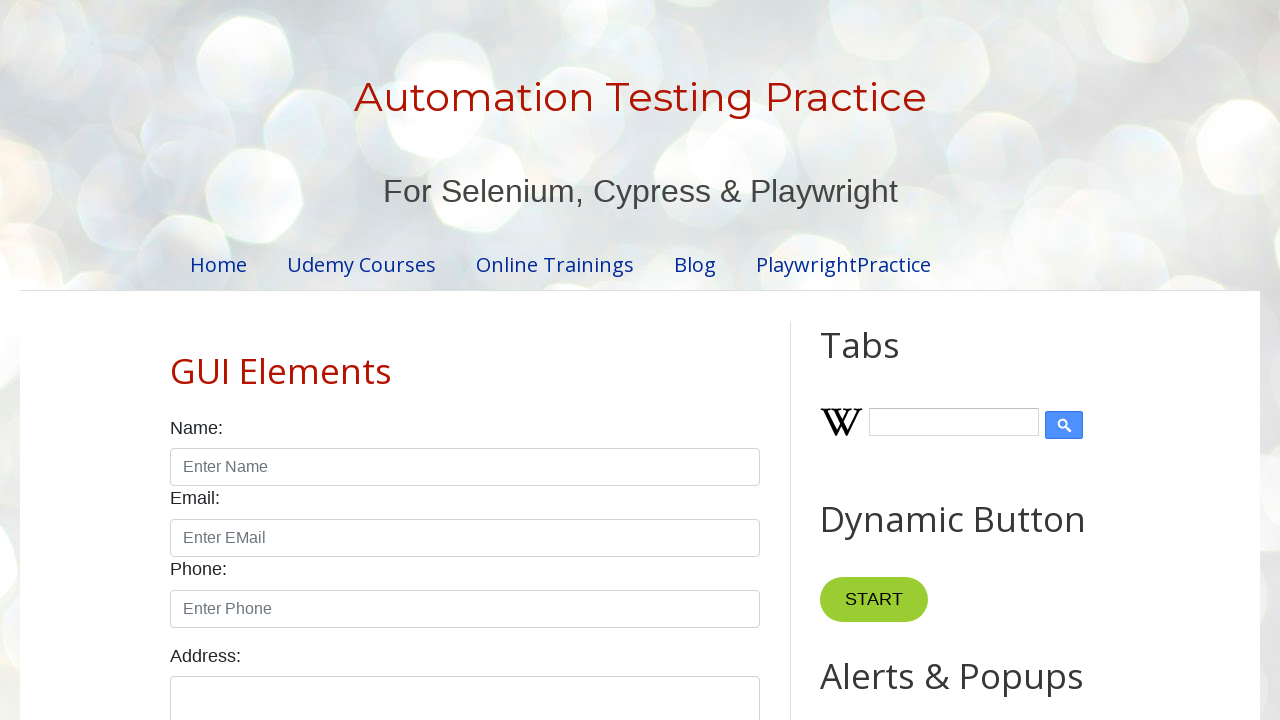

Filled Wikipedia search input with 'Caltech' on //input[@class='wikipedia-search-input']
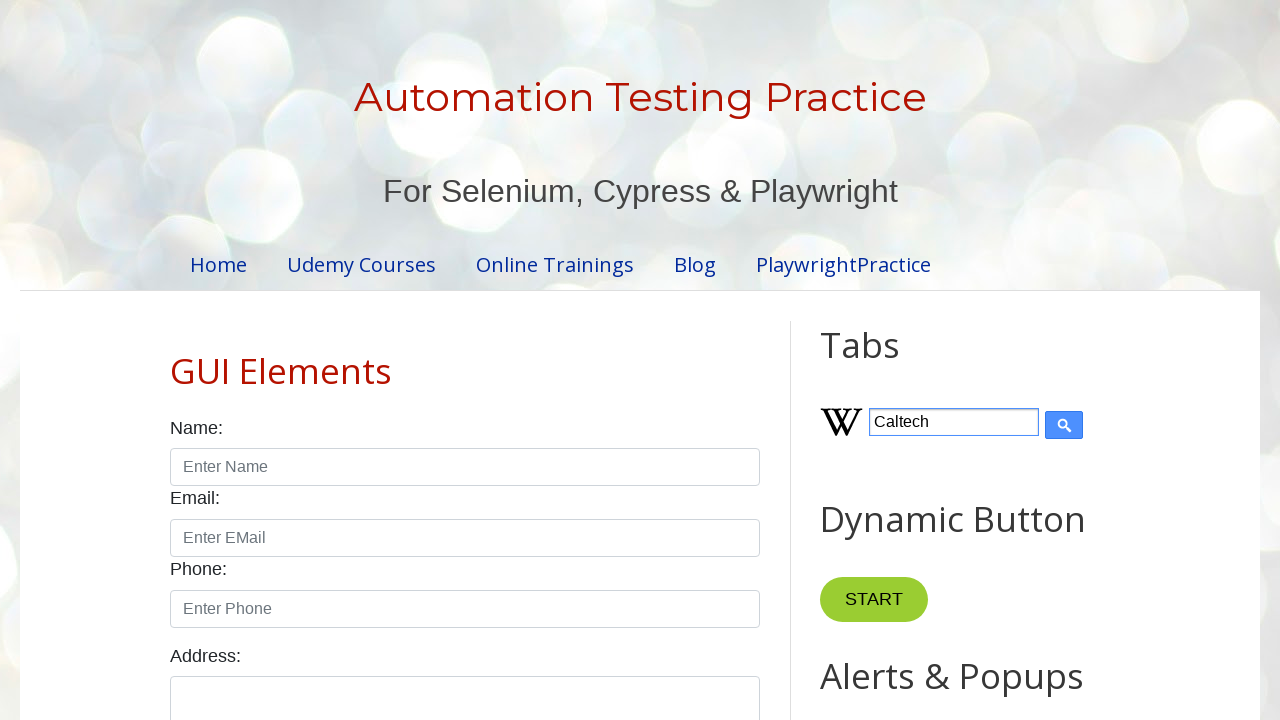

Clicked Wikipedia search button at (1064, 425) on xpath=//input[@class='wikipedia-search-button']
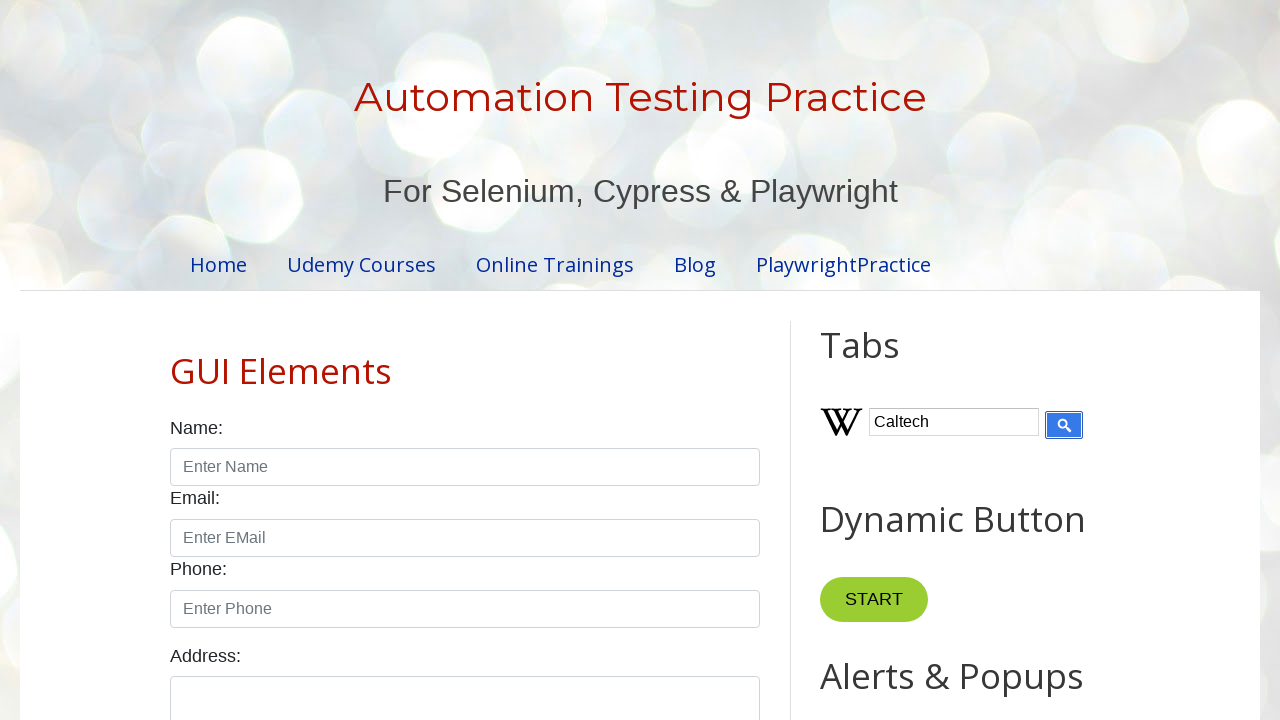

Wikipedia search results loaded
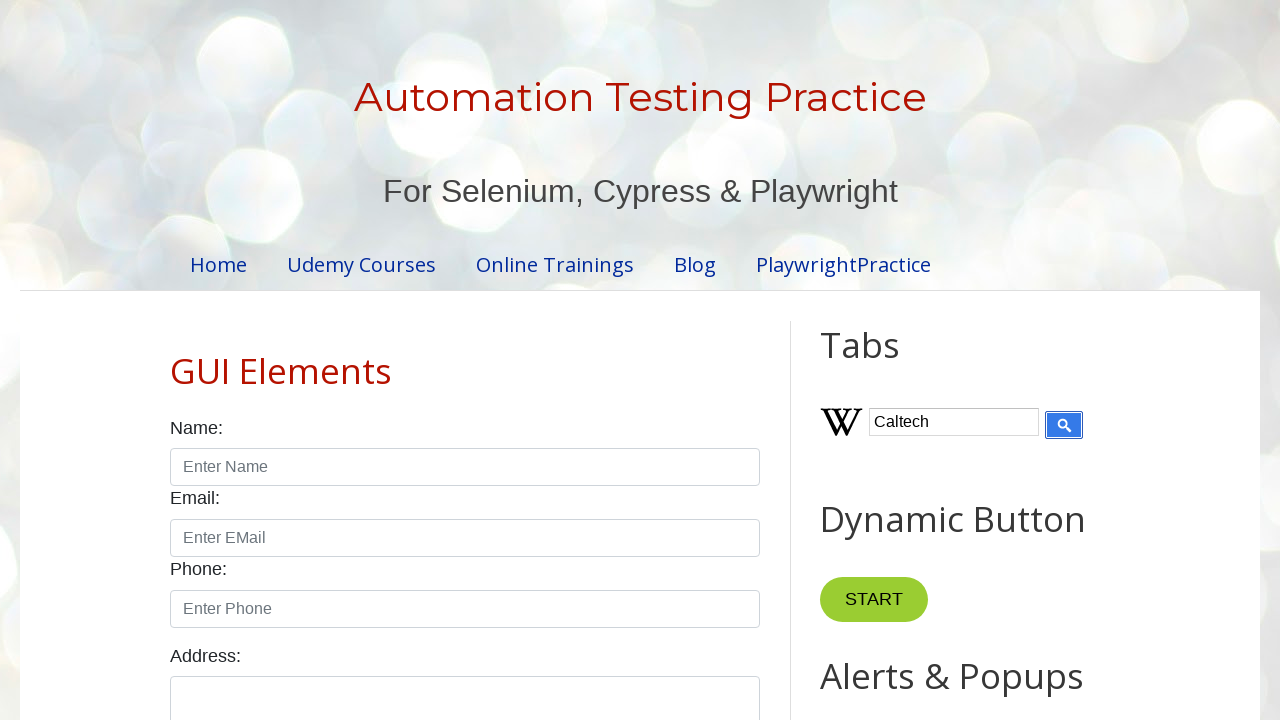

Retrieved all Wikipedia search result text contents
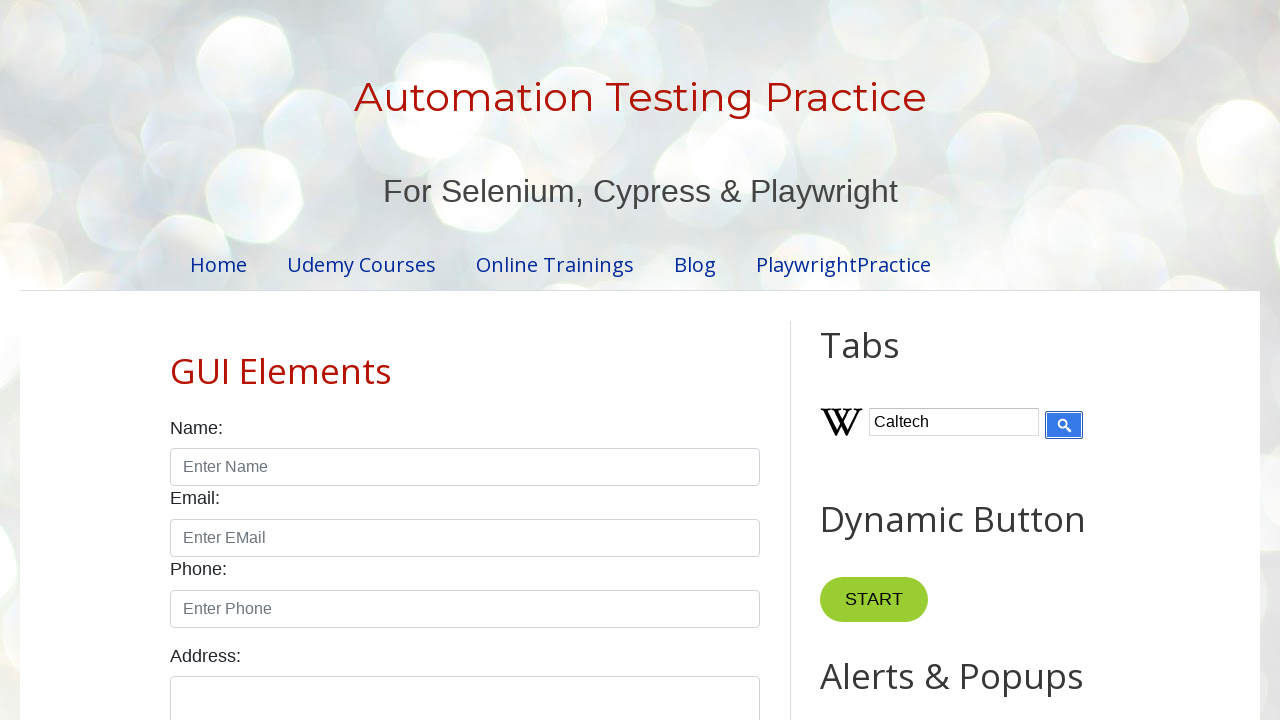

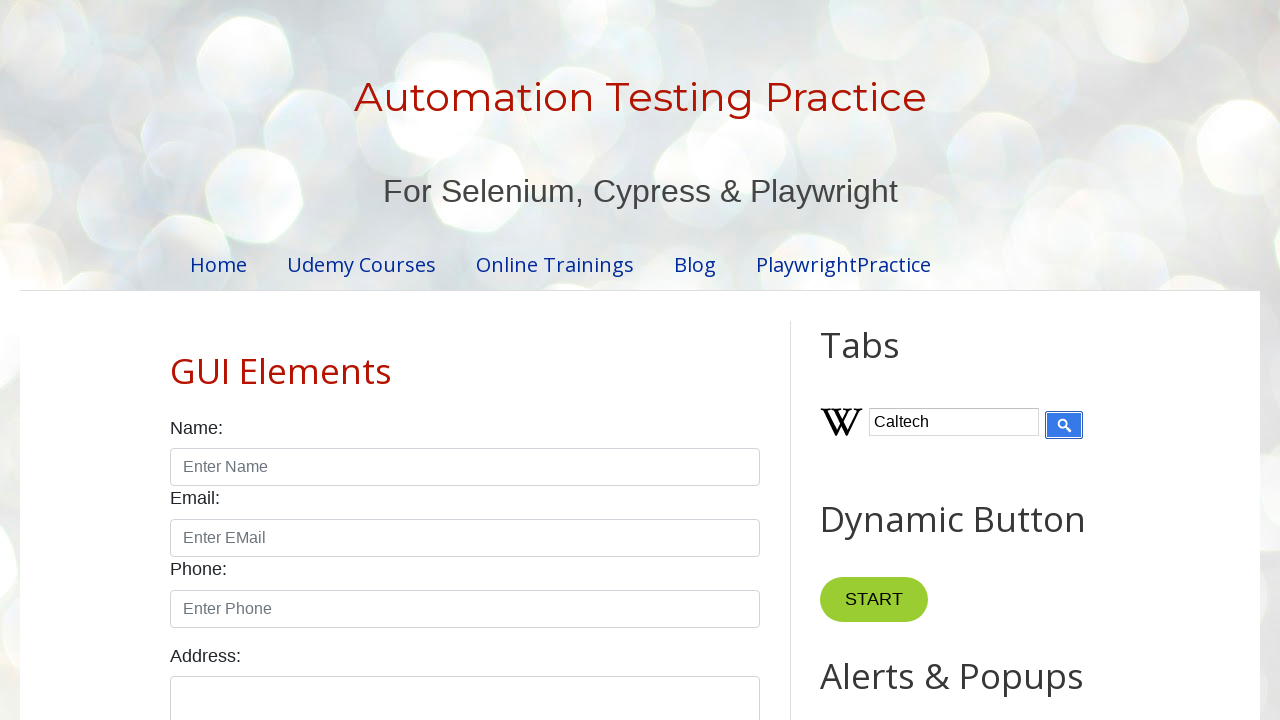